Tests handling of a simple JavaScript alert by clicking a button that triggers an alert and then accepting it

Starting URL: https://demoqa.com/alerts

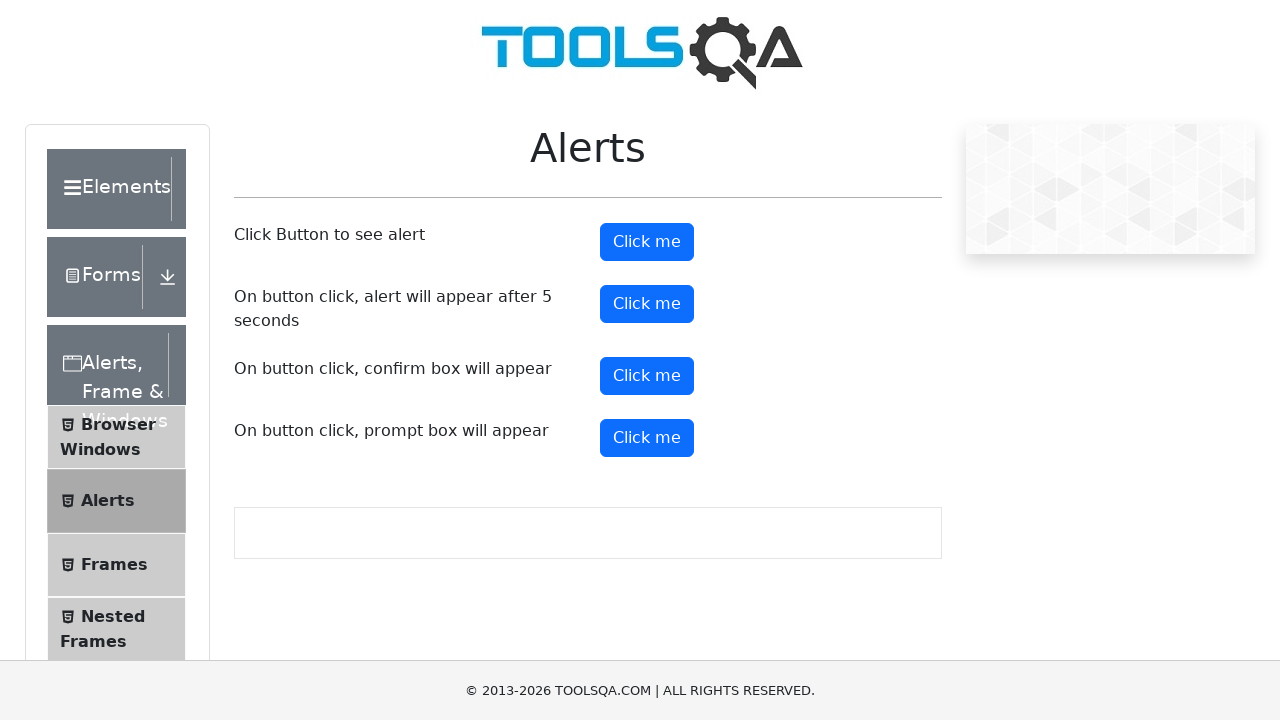

Clicked alert button to trigger JavaScript alert at (647, 242) on button#alertButton
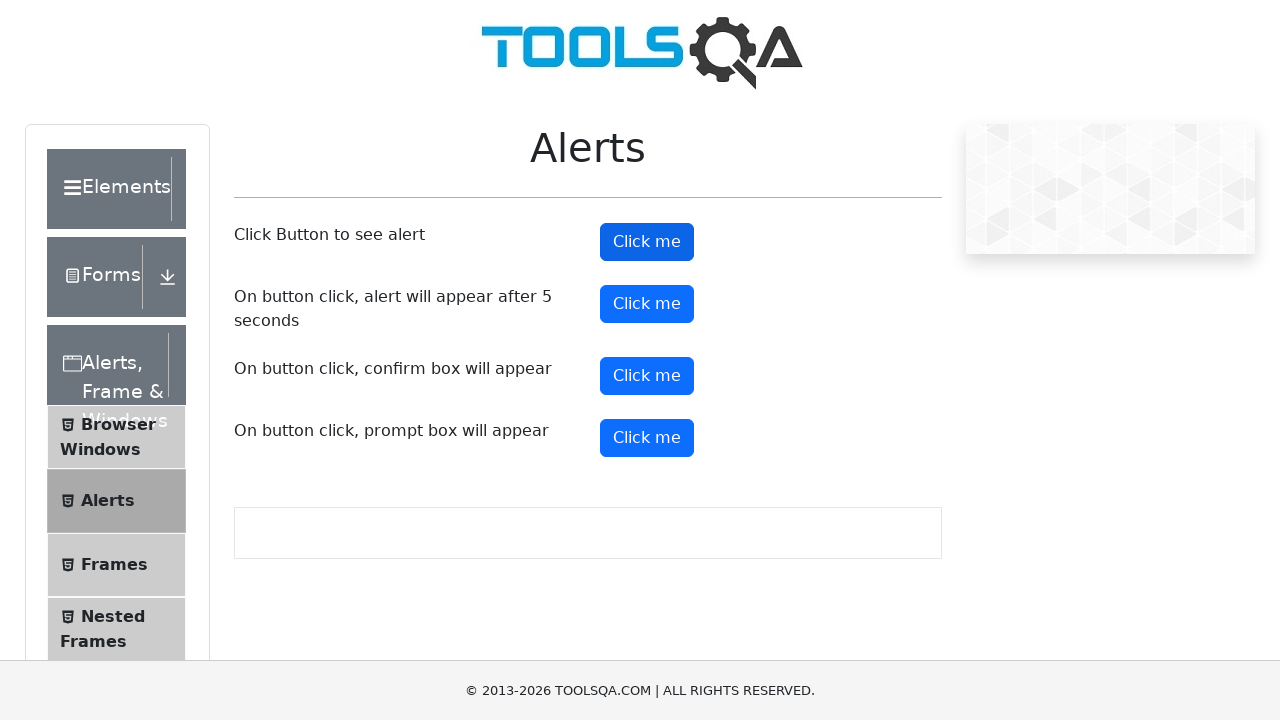

Set up dialog handler to accept alerts
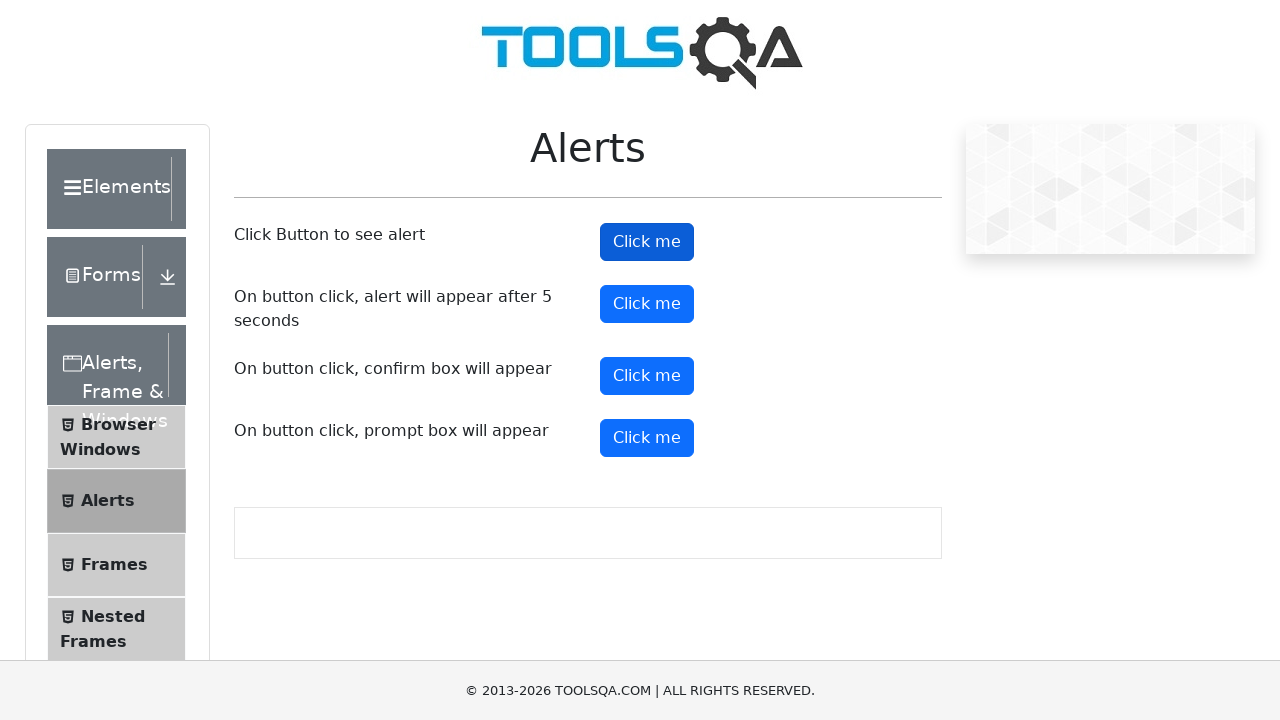

Waited for alert to be handled
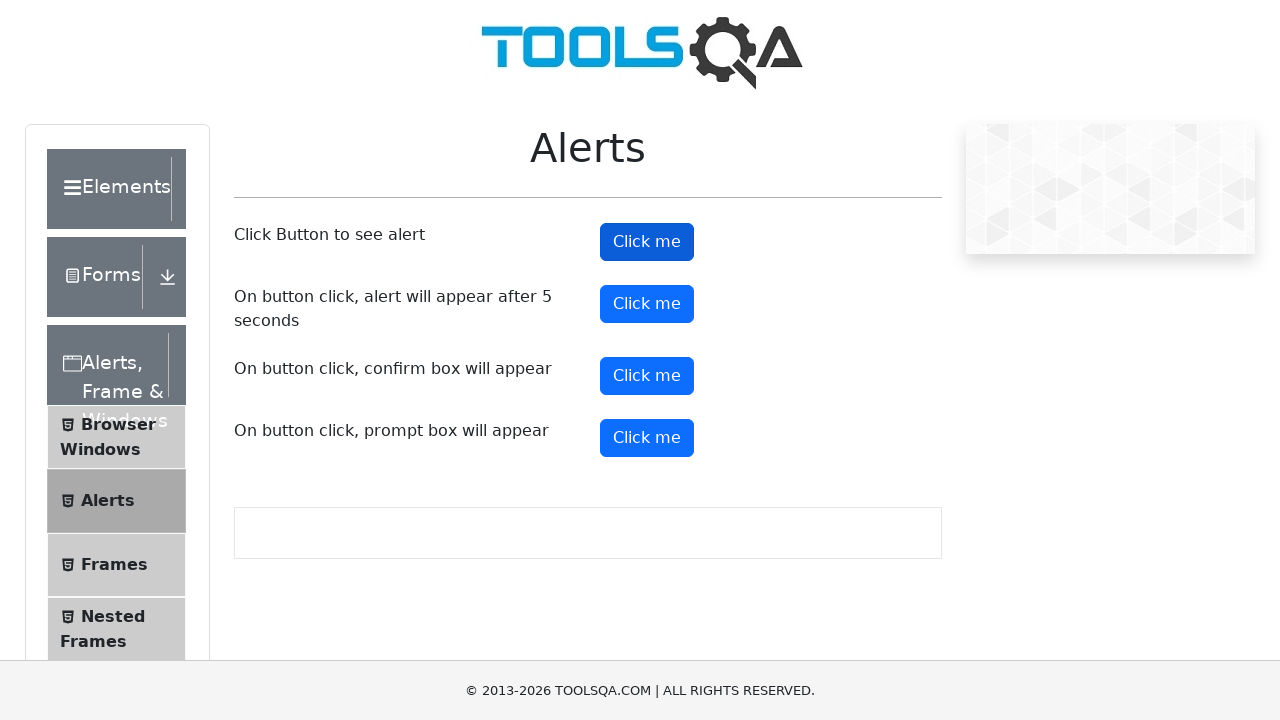

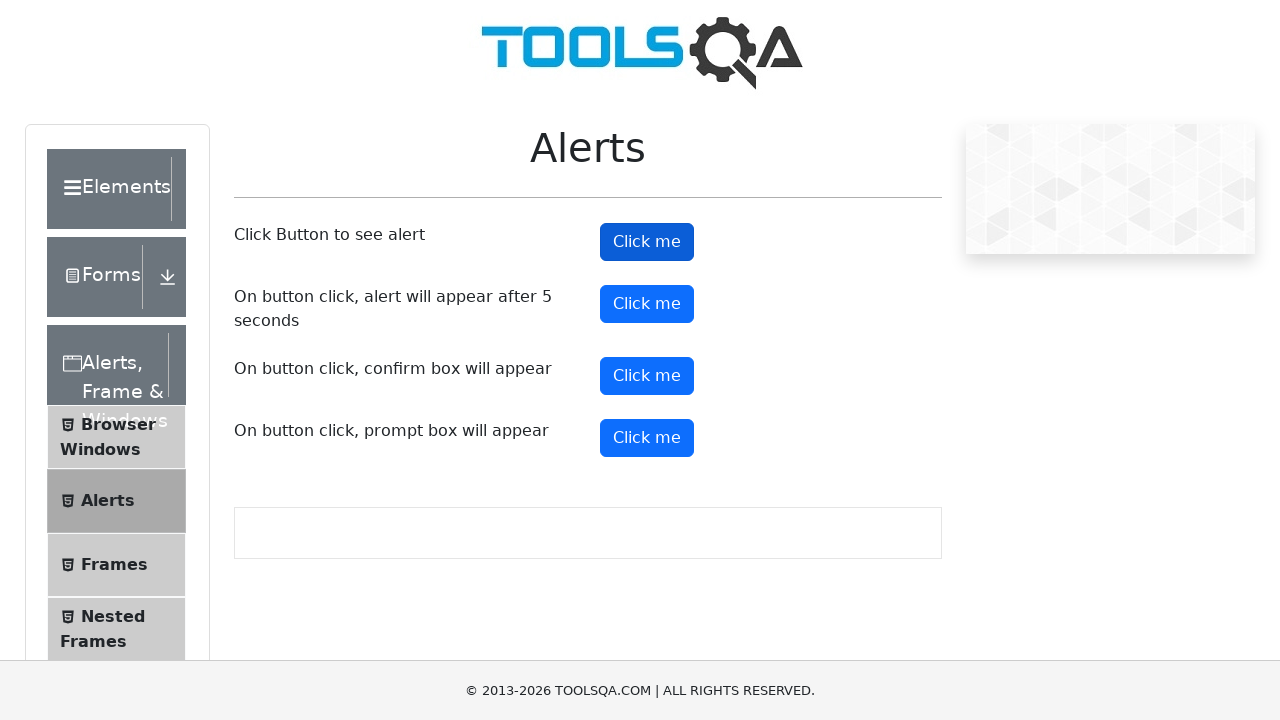